Navigates to OrangeHRM login page and locates the Login button element to verify it exists and can be found on the page

Starting URL: https://opensource-demo.orangehrmlive.com/web/index.php/auth/login

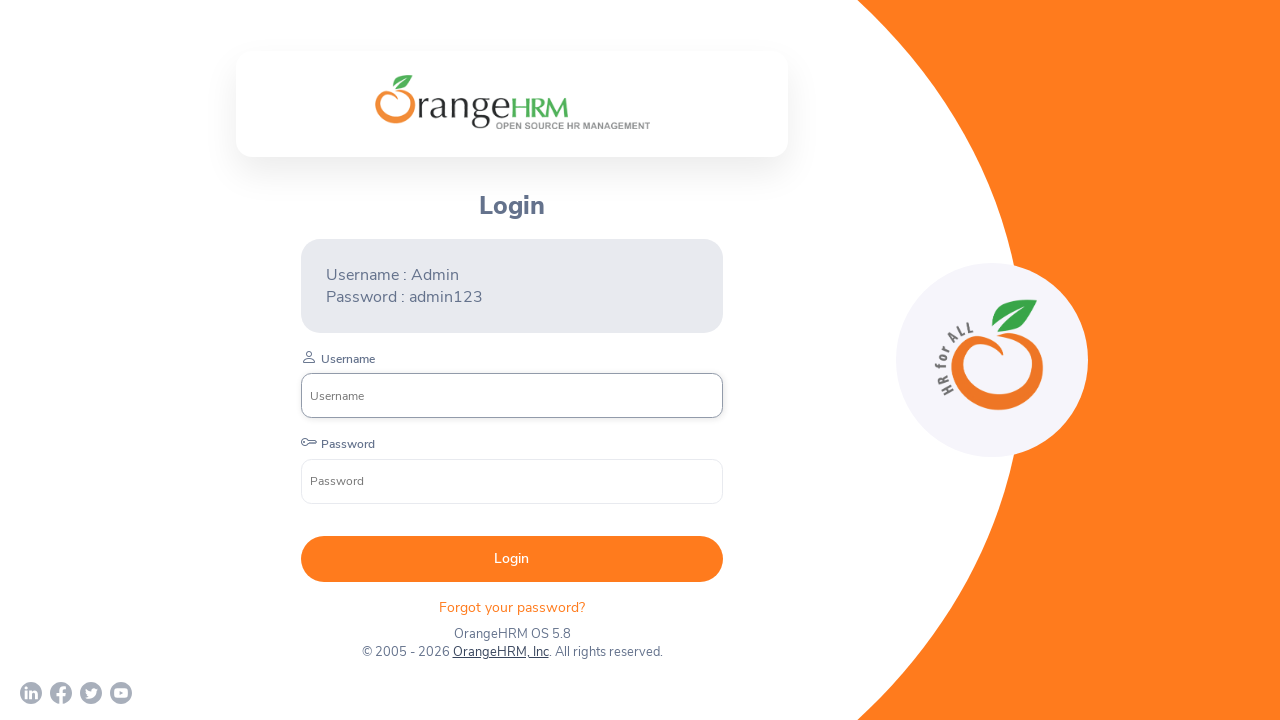

Navigated to OrangeHRM login page
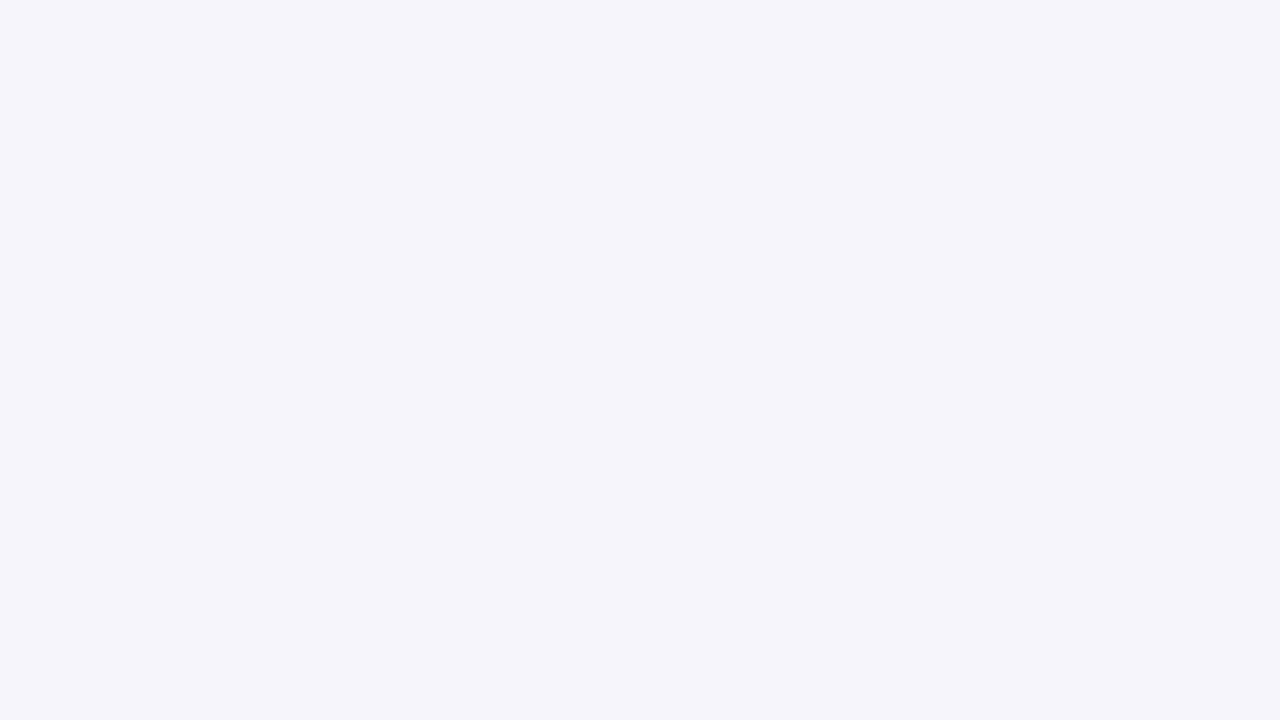

Located Login button element
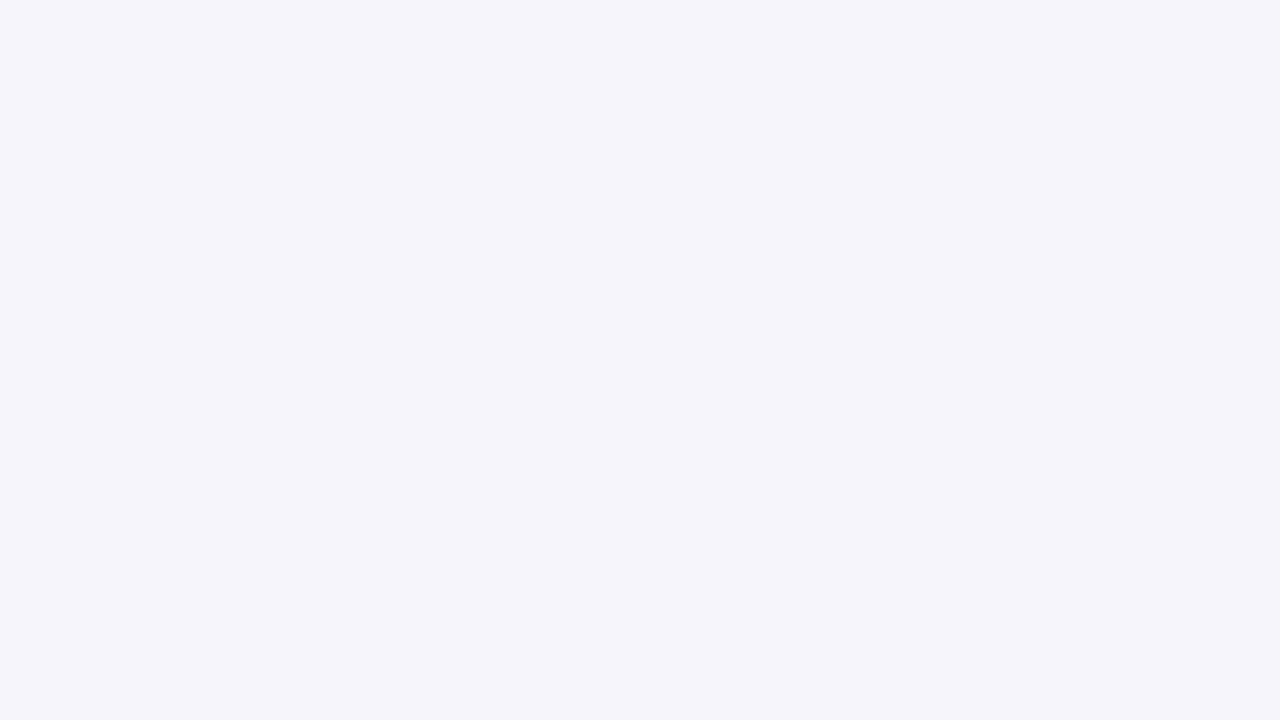

Login button became visible
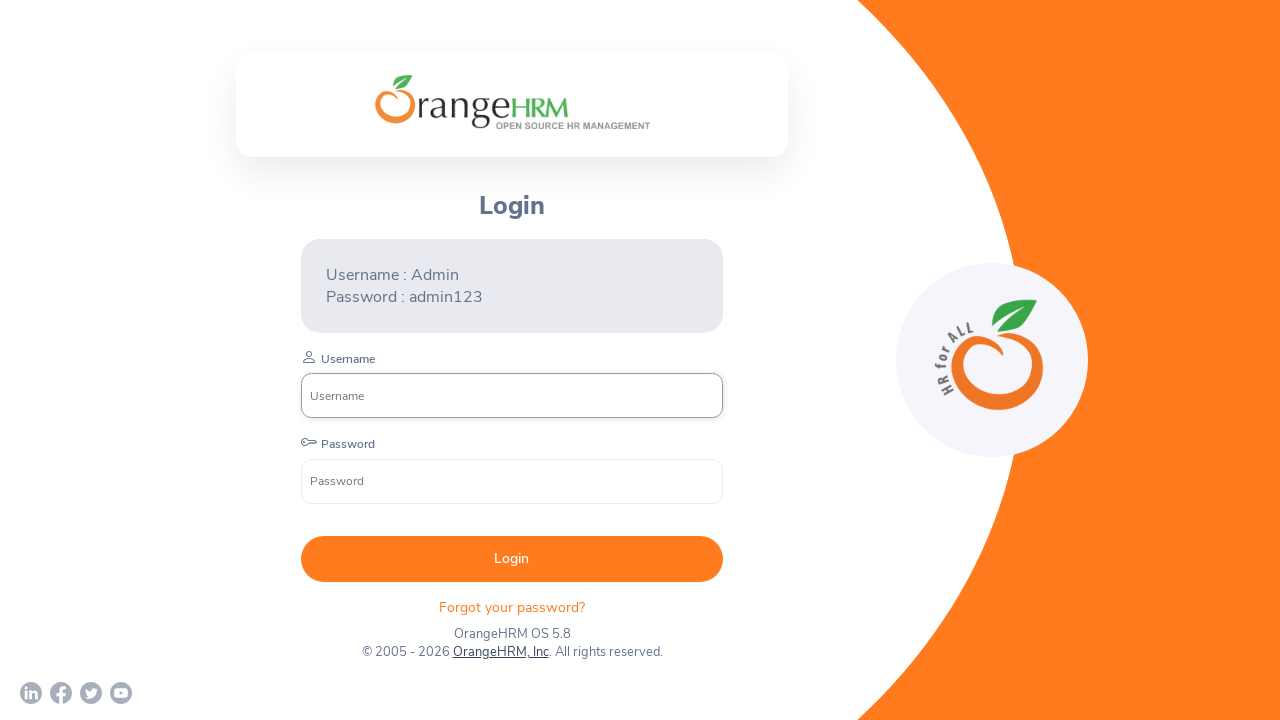

Retrieved bounding box coordinates for Login button
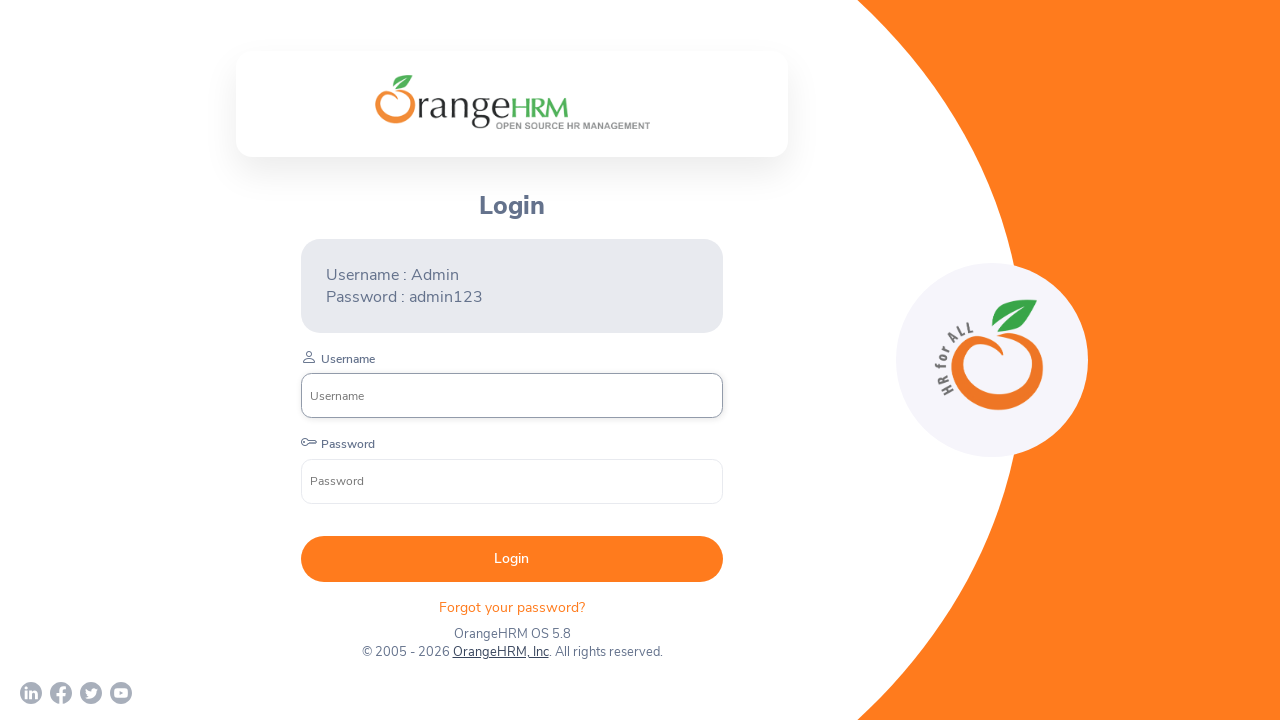

Verified Login button exists and is not None
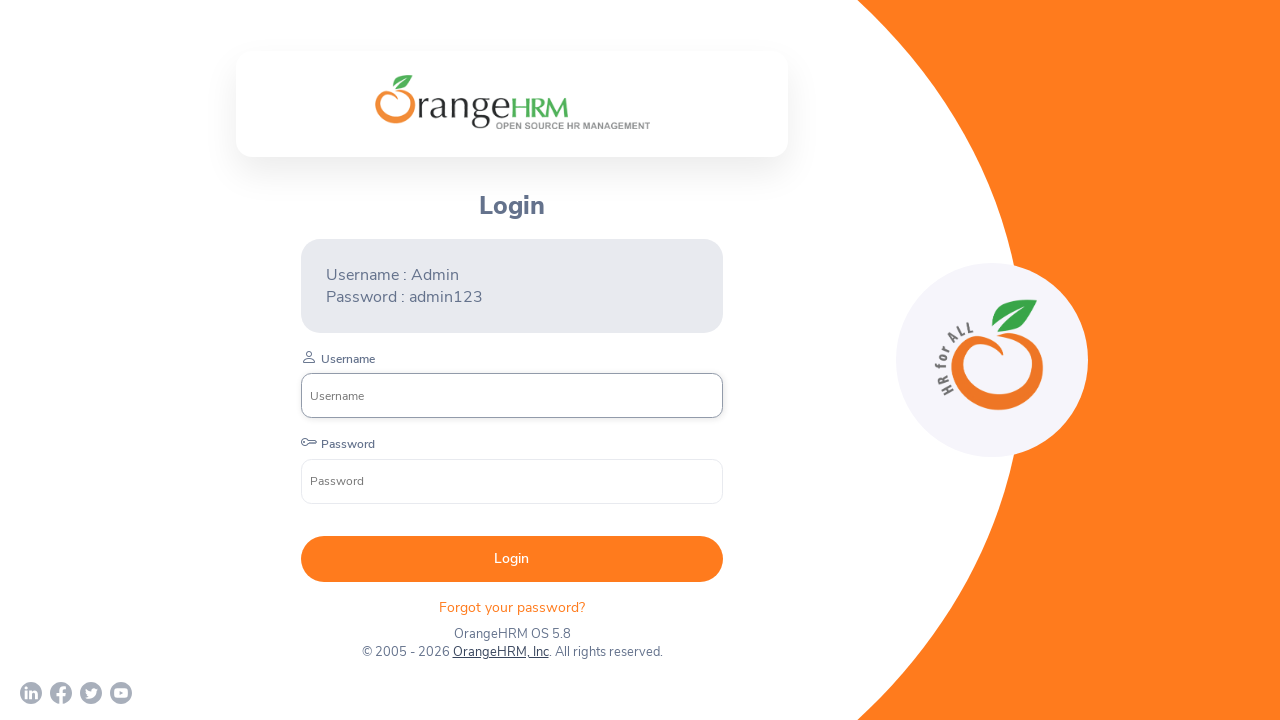

Verified Login button has valid x coordinate (>= 0)
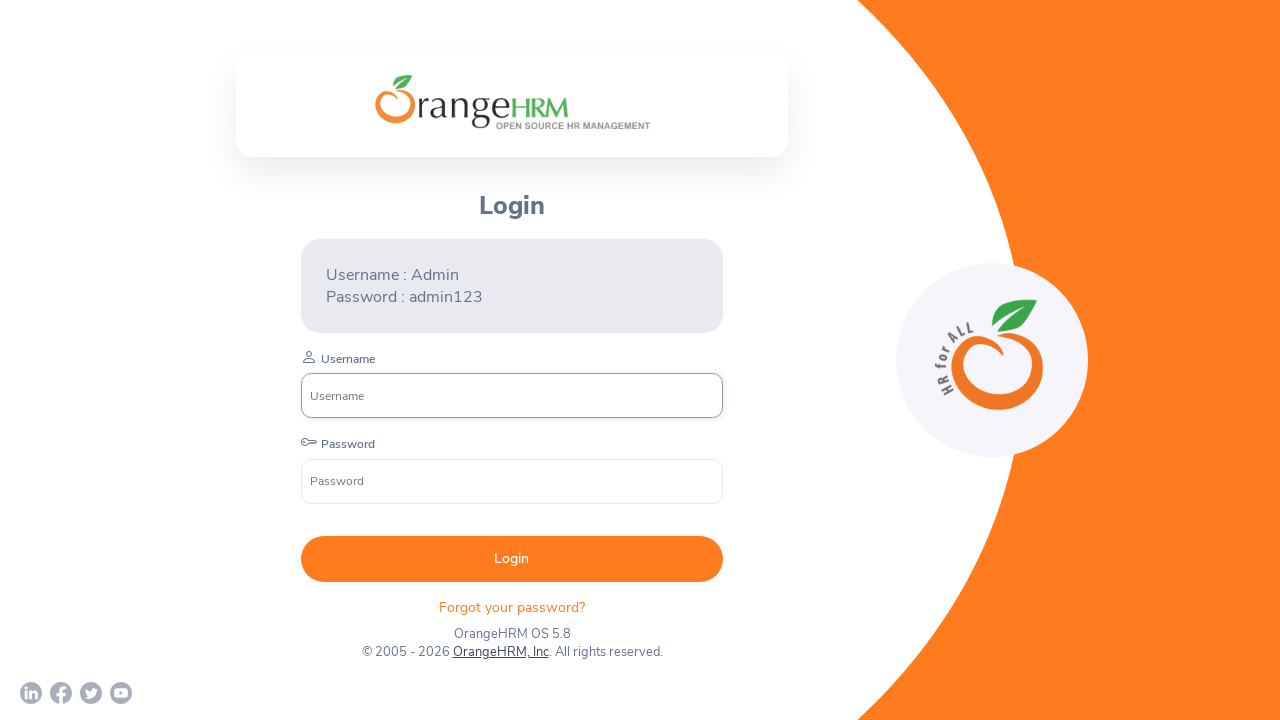

Verified Login button has valid y coordinate (>= 0)
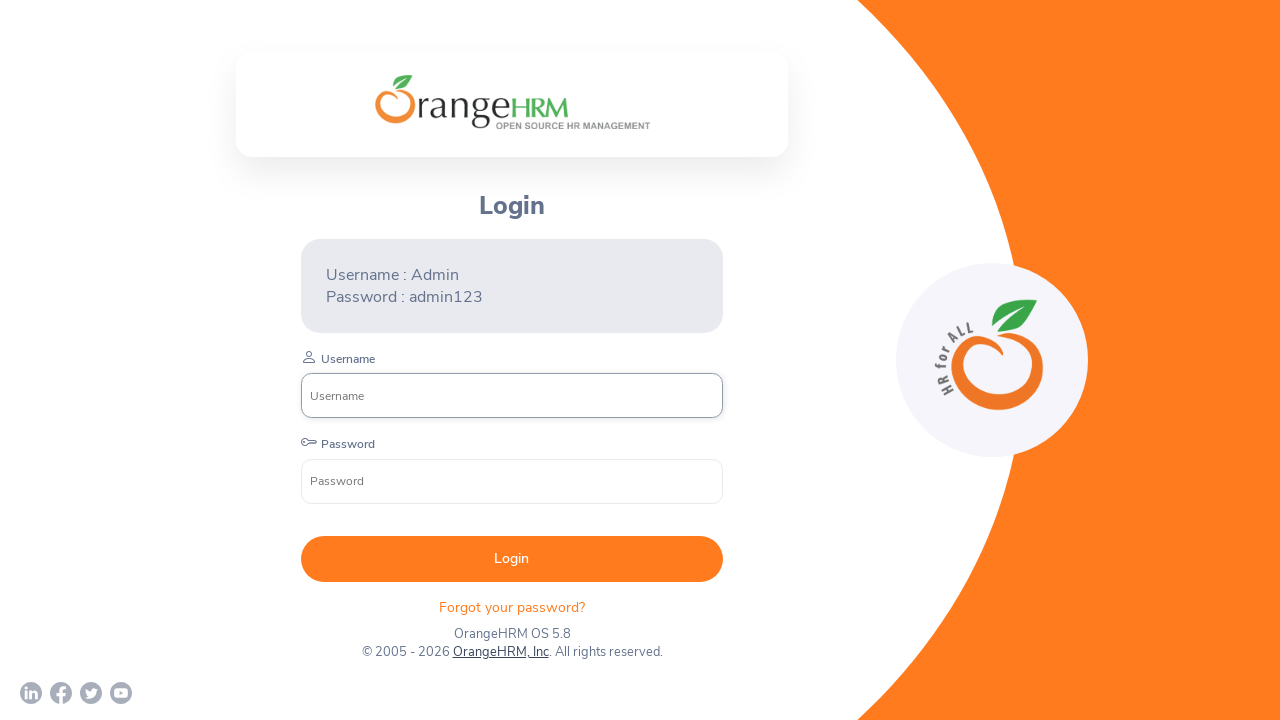

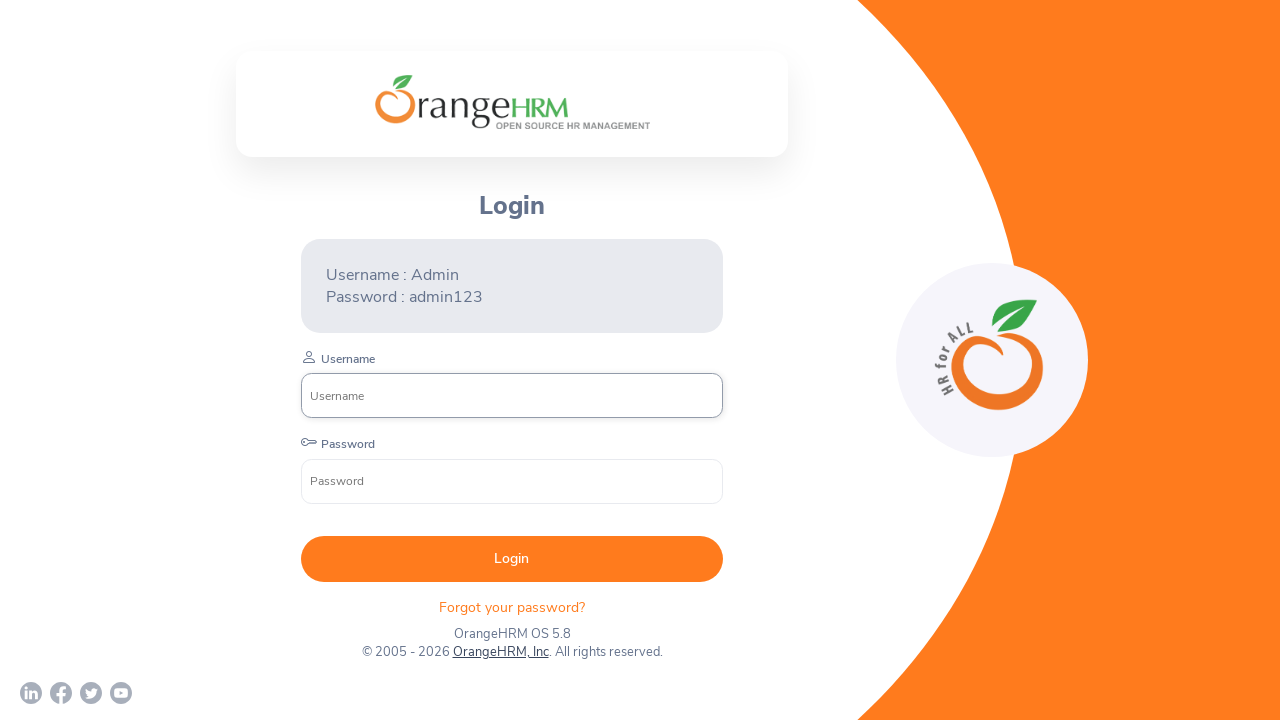